Tests the edit functionality of a web table by clicking the edit button for the first record, modifying the first name and age fields, and submitting the changes.

Starting URL: https://demoqa.com/webtables

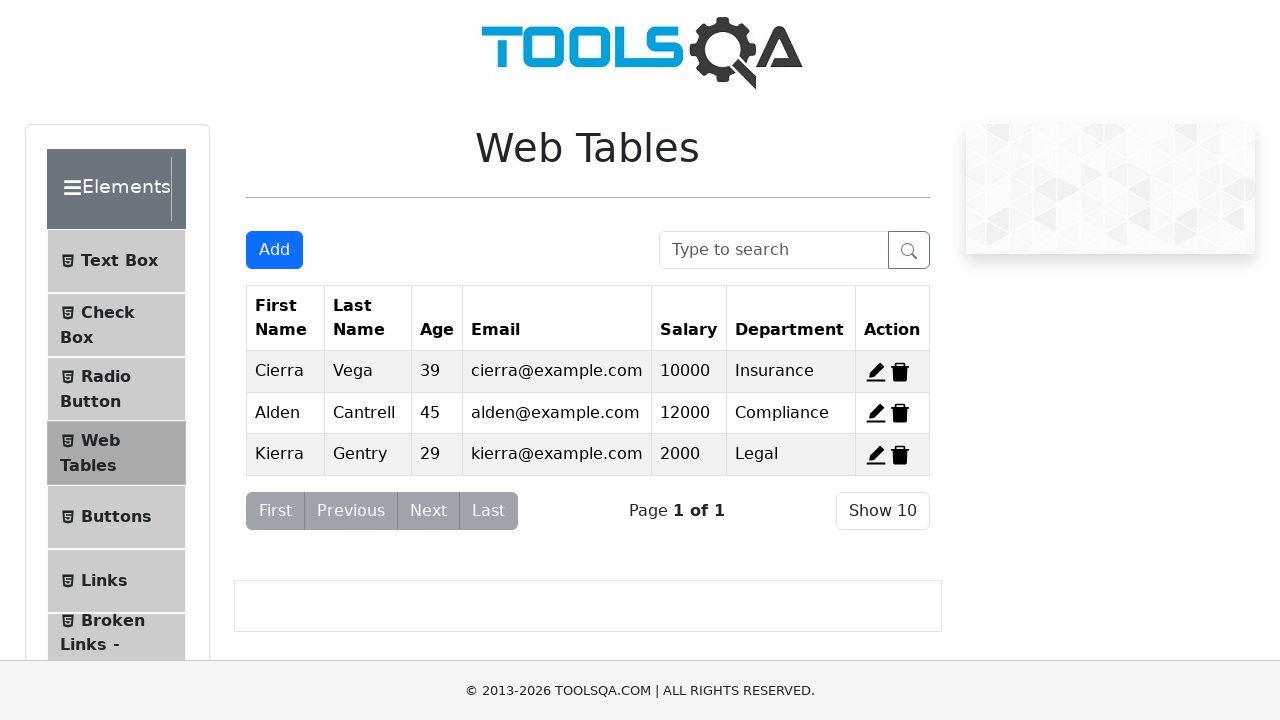

Clicked edit button for the first record at (876, 372) on #edit-record-1
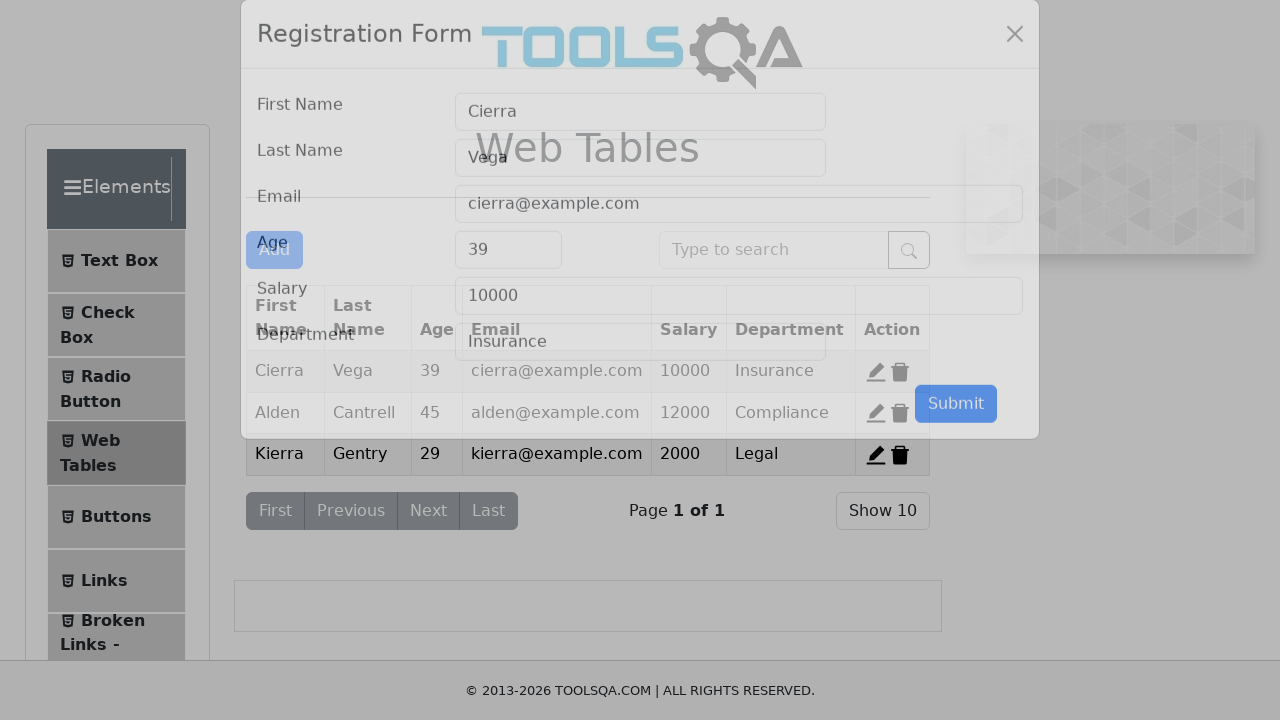

Filled first name field with 'Mikheil' on input#firstName
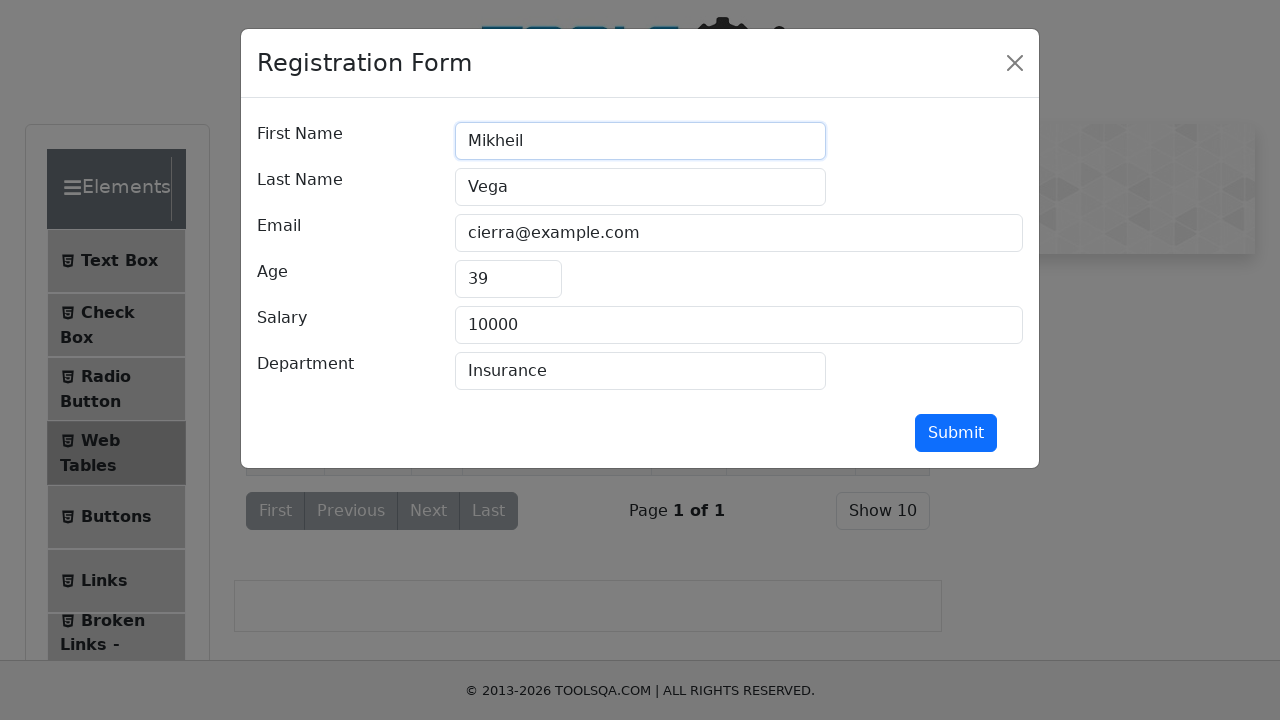

Filled age field with '20' on input#age
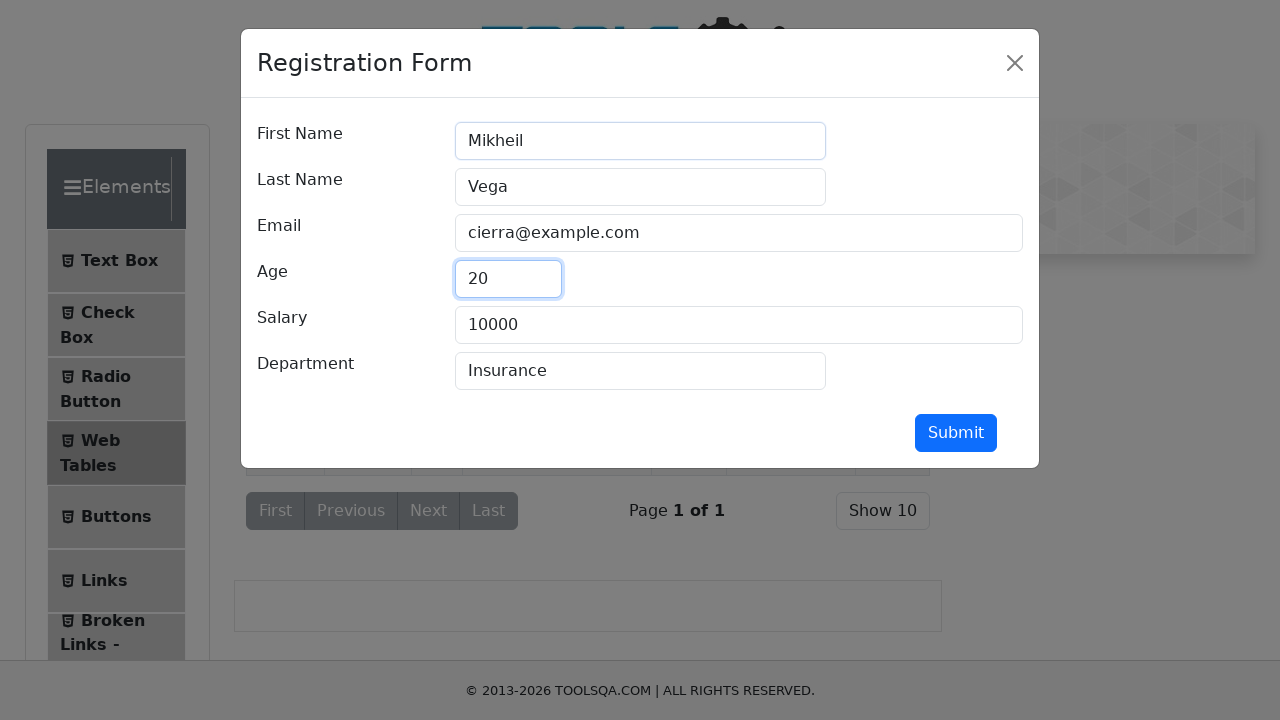

Clicked submit button to save changes at (956, 433) on #submit
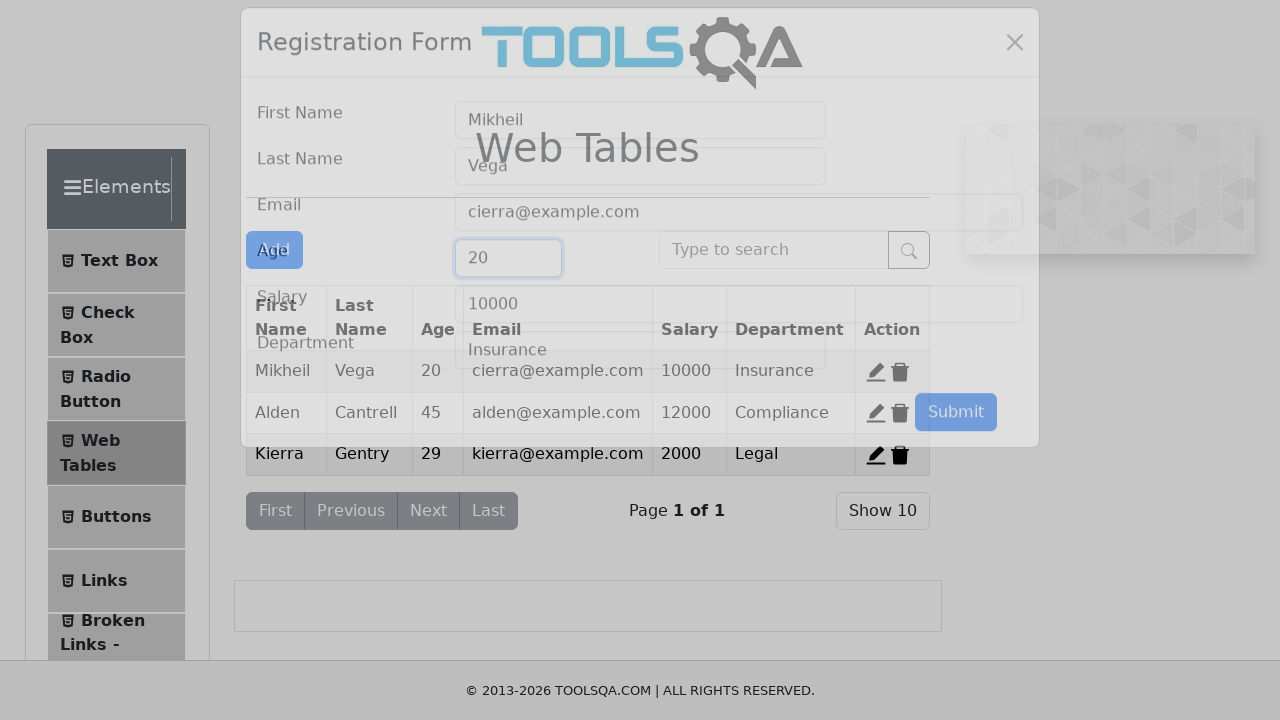

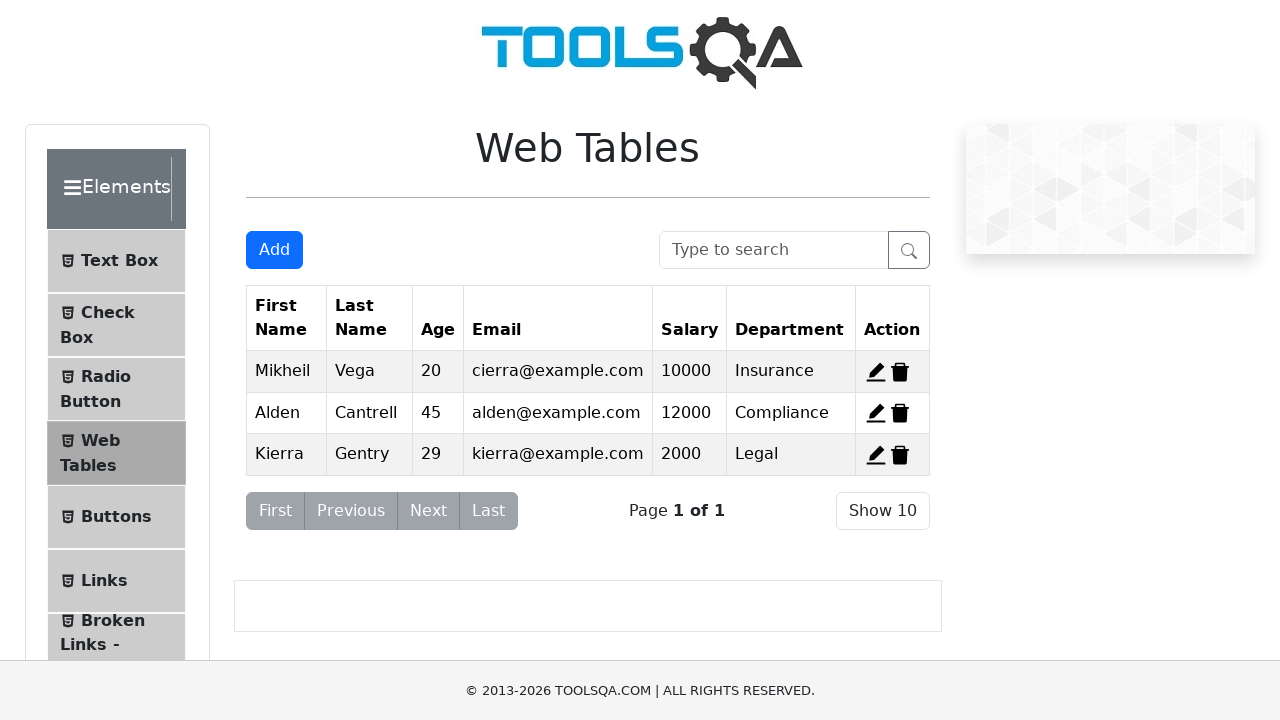